Tests handling of a simple JavaScript alert by clicking a button to trigger the alert and then accepting it

Starting URL: https://demo.automationtesting.in/Alerts.html

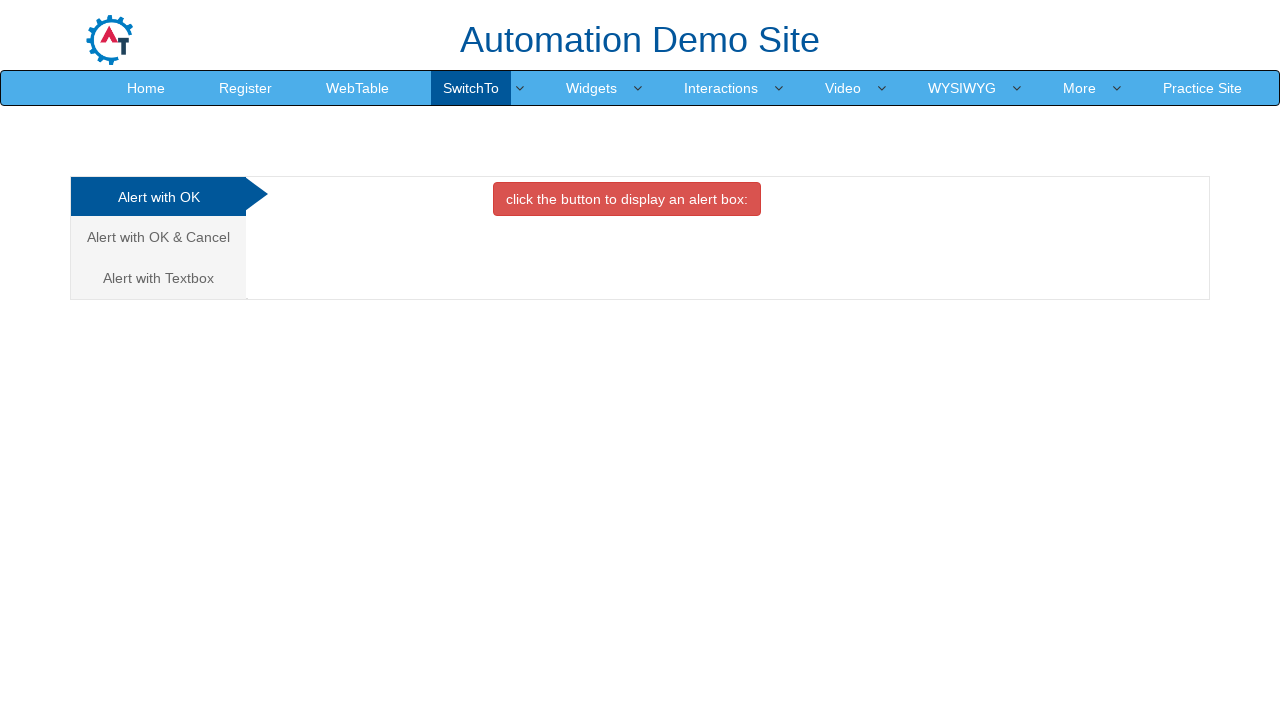

Clicked on the OK Tab link at (158, 197) on xpath=//a[@href='#OKTab']
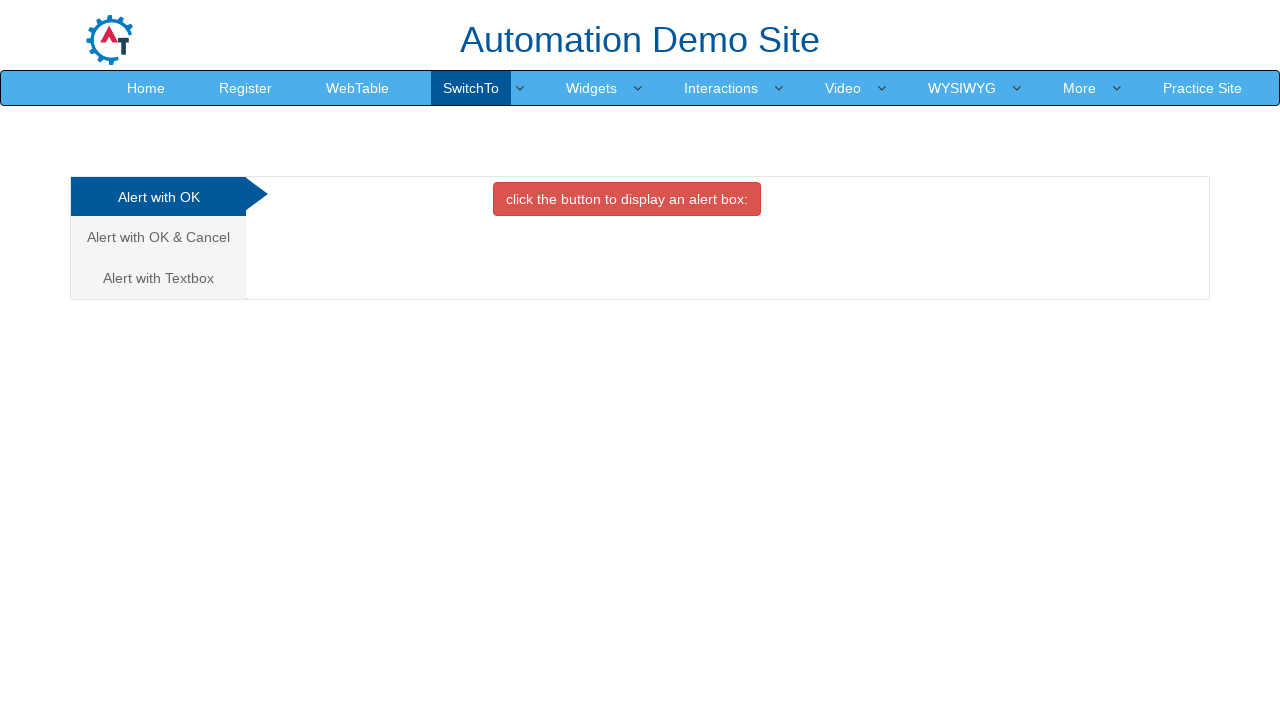

Clicked the button to trigger the JavaScript alert at (627, 199) on xpath=//button[@class='btn btn-danger']
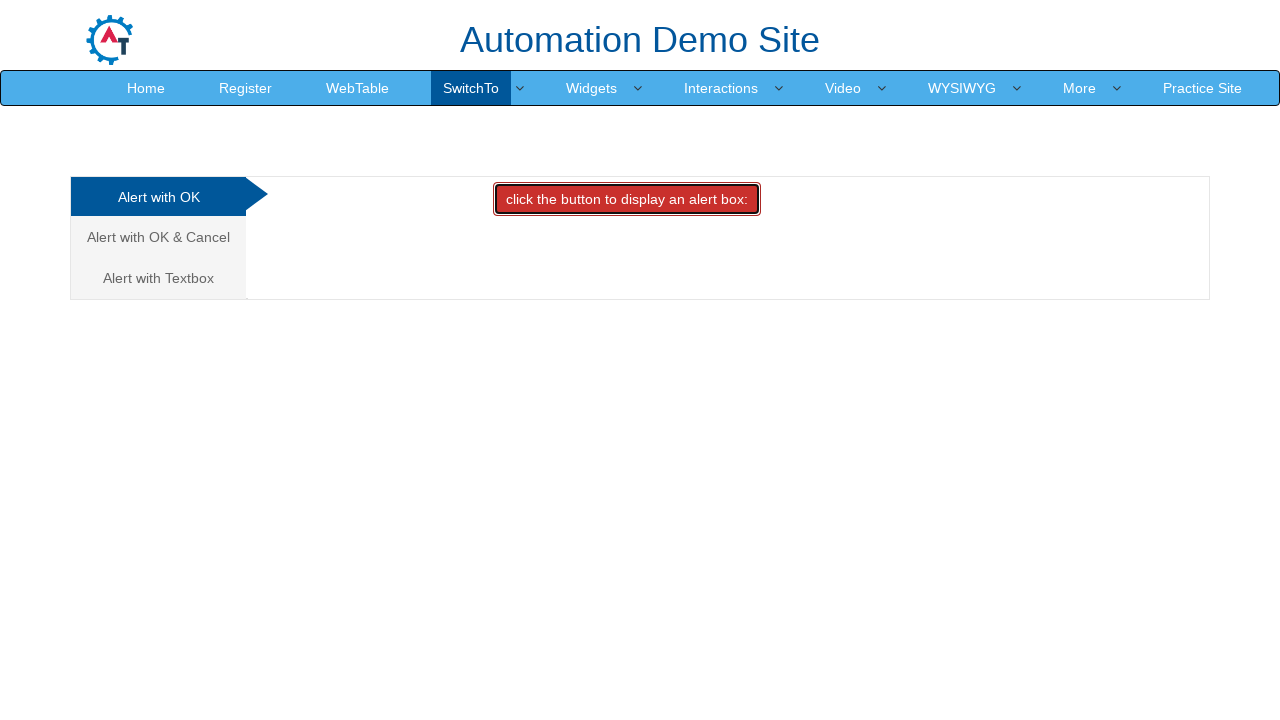

Set up dialog handler to accept the alert
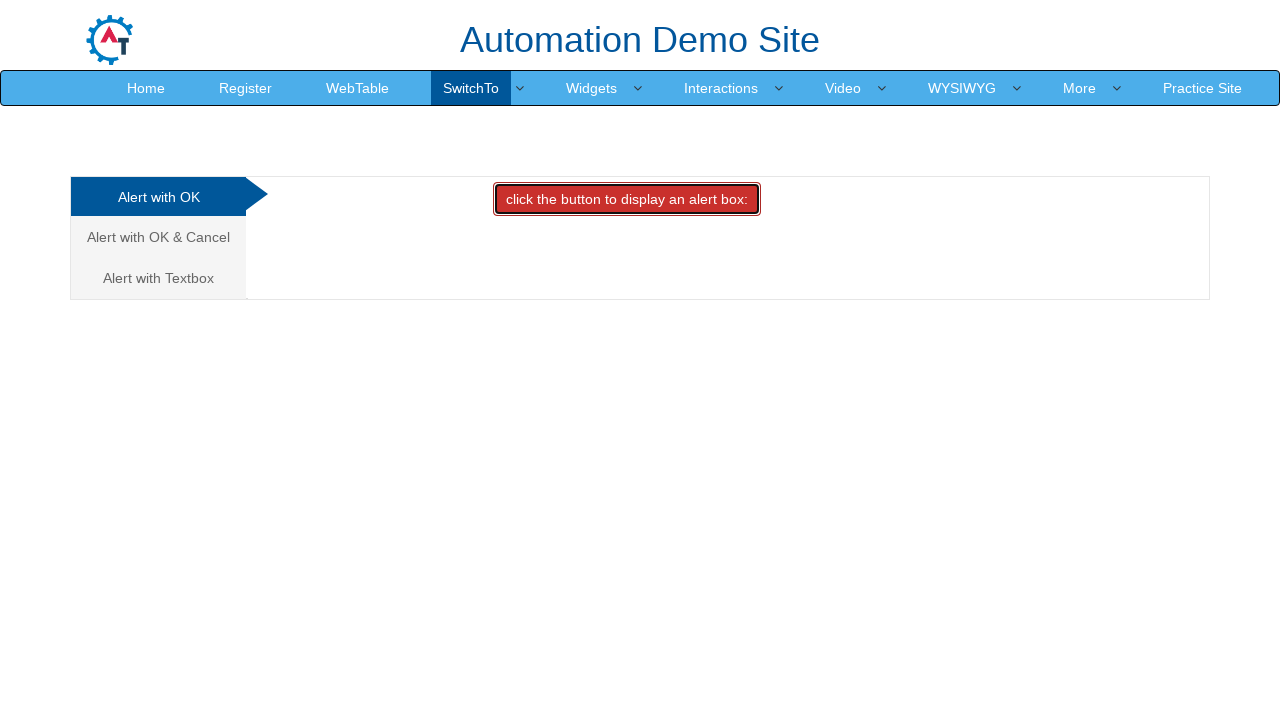

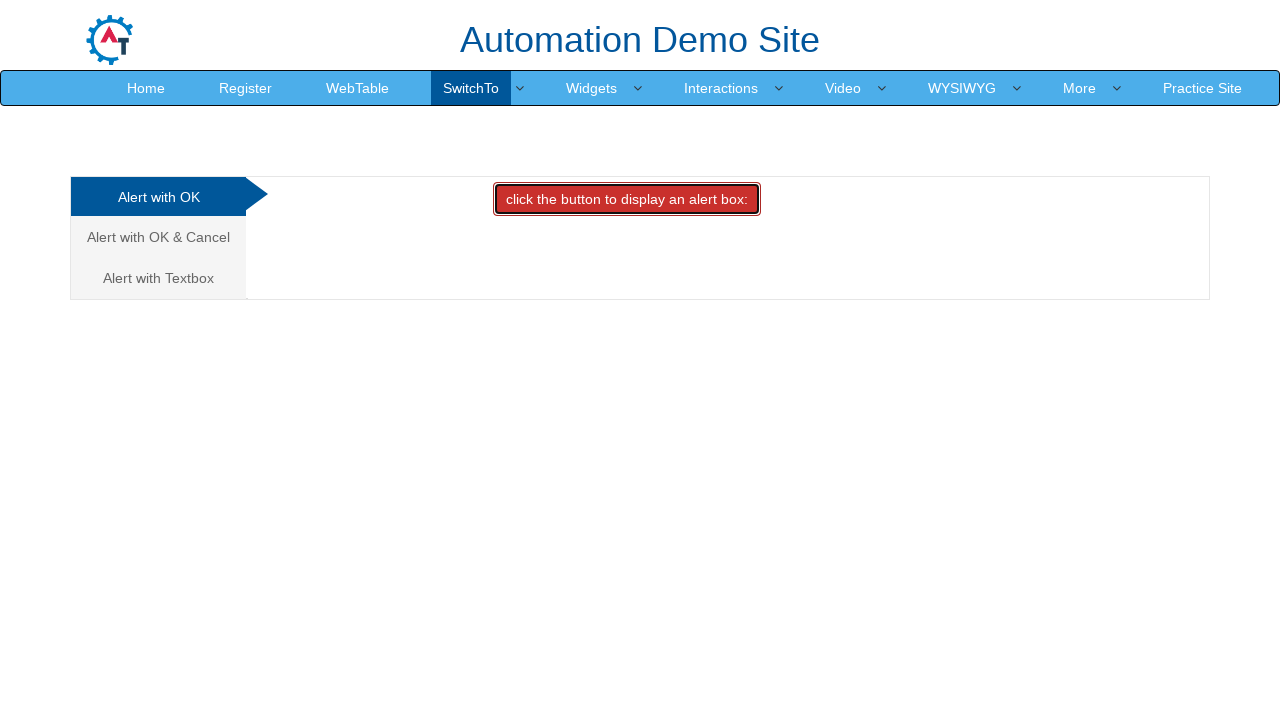